Tests drag and drop functionality by dragging a football element to two different drop zones and verifying the drops were successful

Starting URL: https://v1.training-support.net/selenium/drag-drop

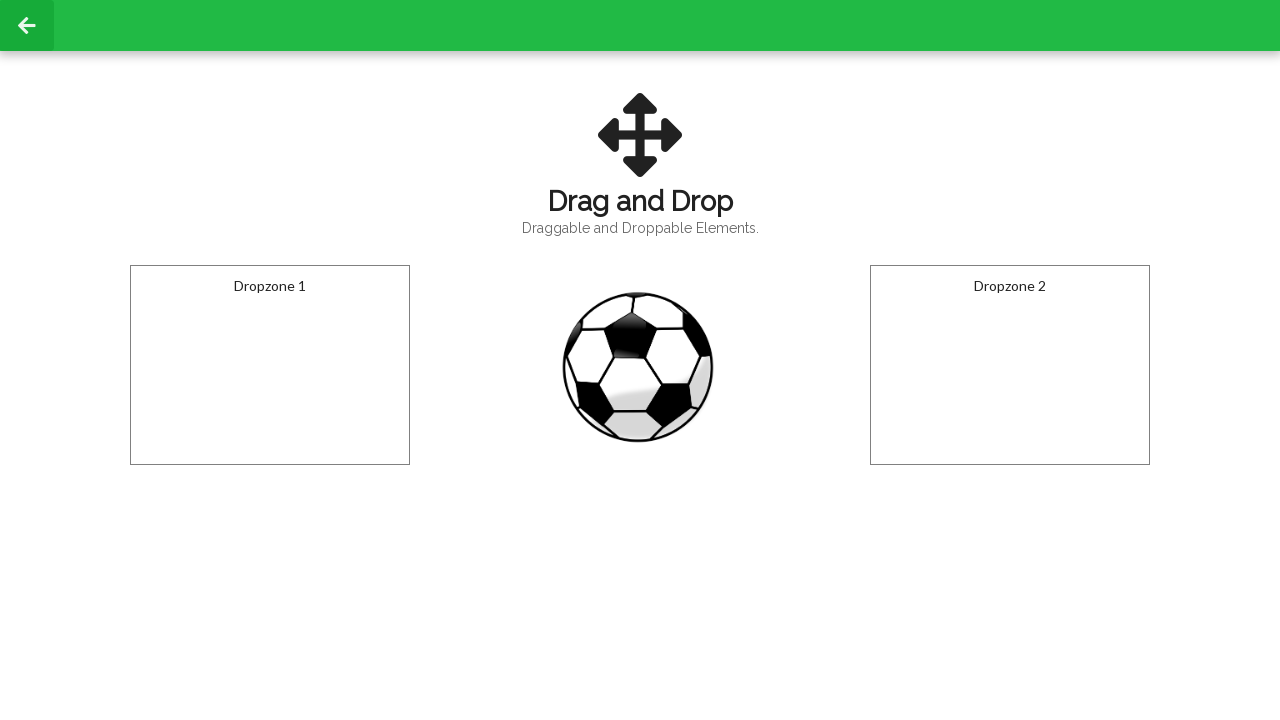

Located the draggable football element
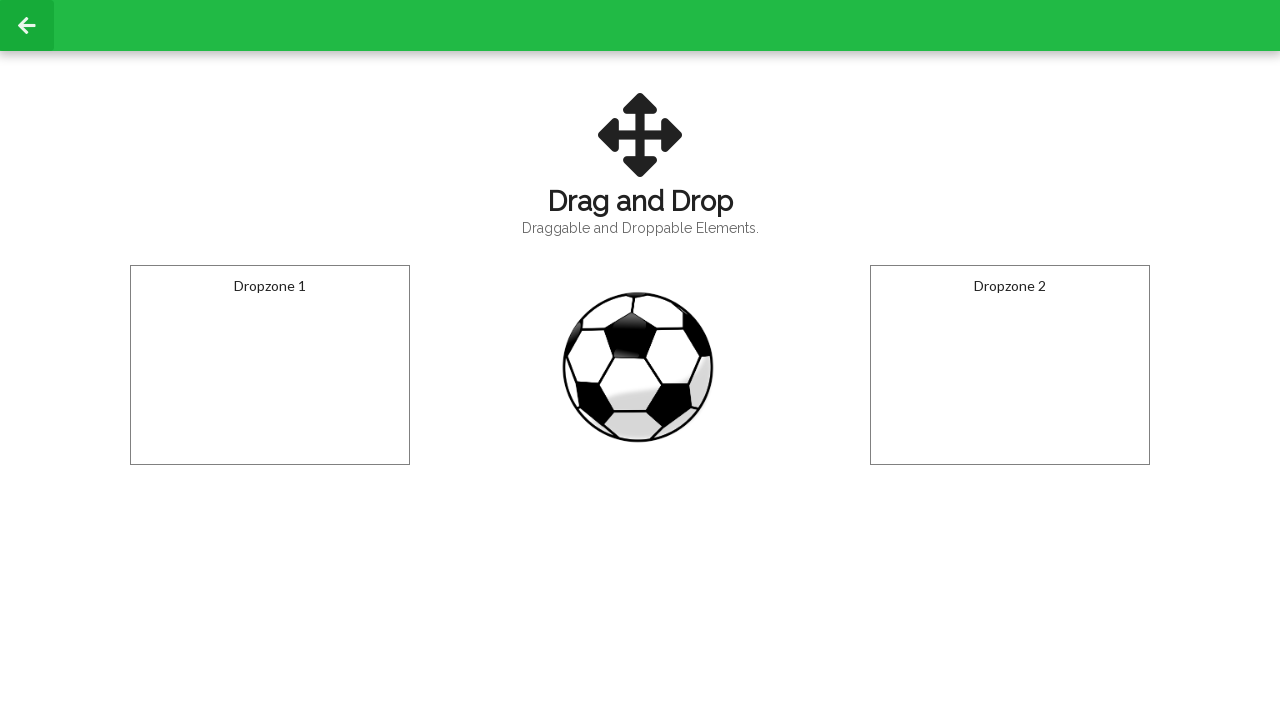

Located the first drop zone
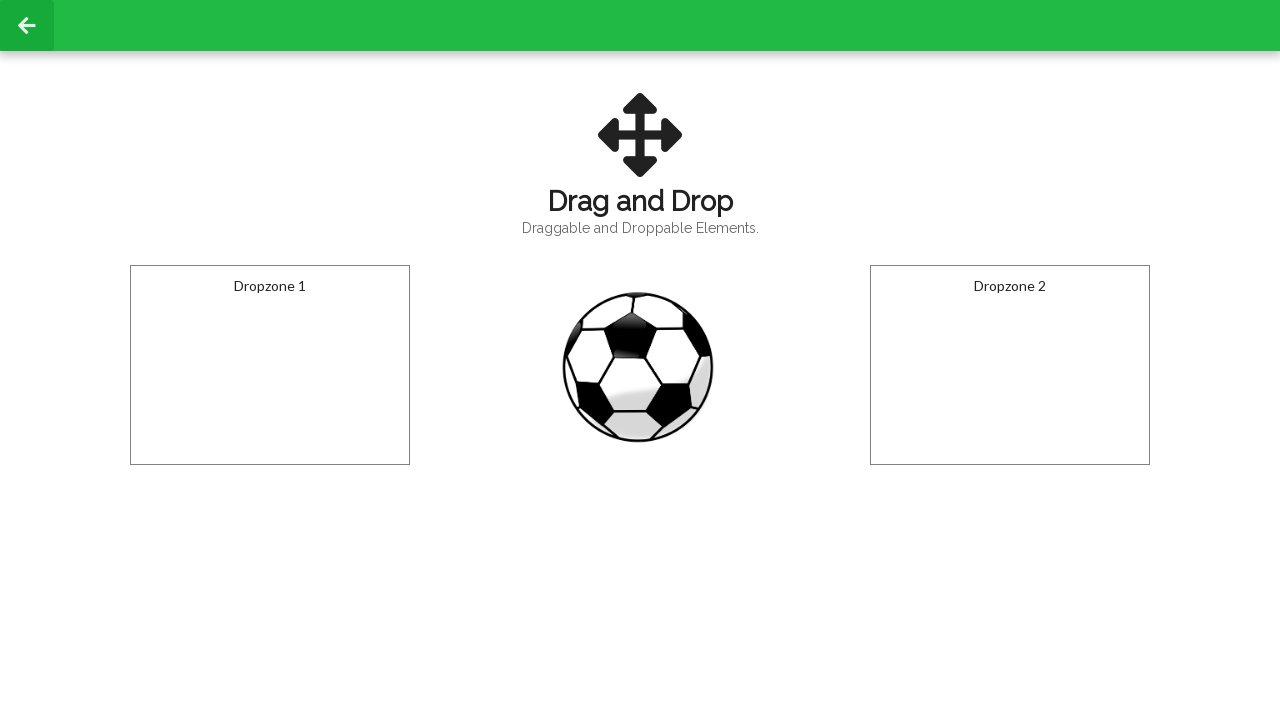

Dragged football element to first drop zone at (270, 365)
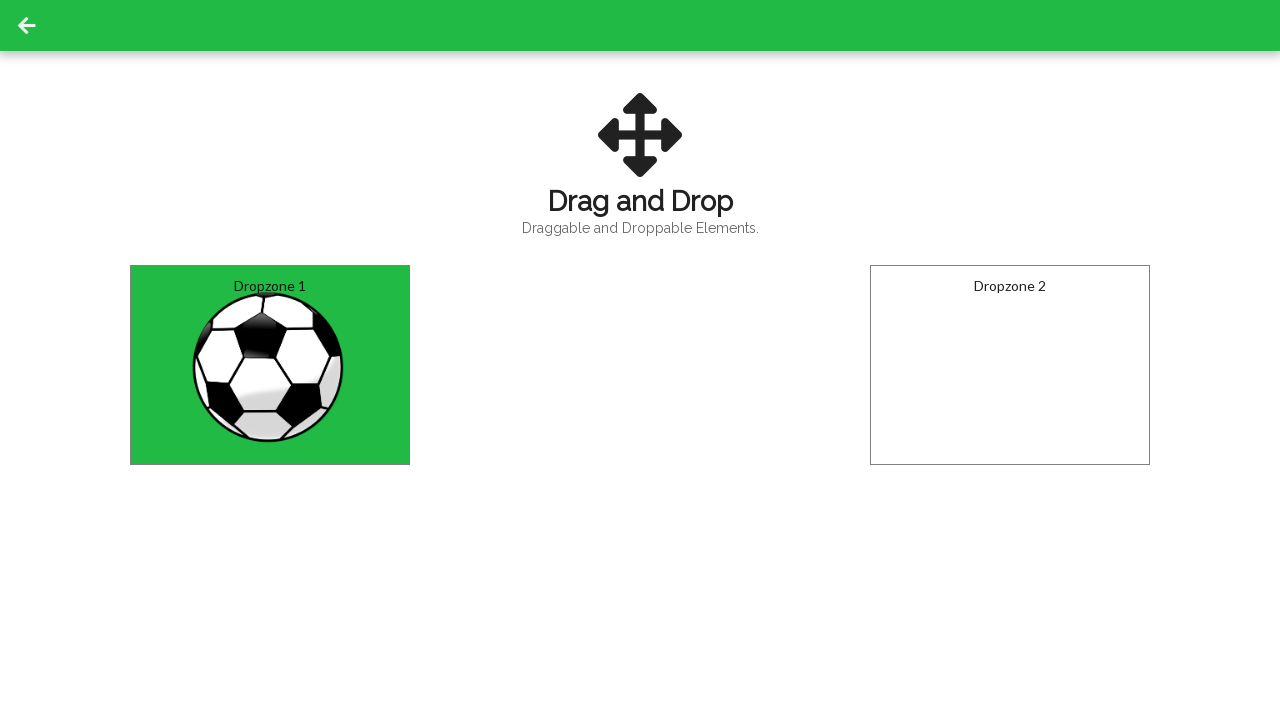

Verified football was successfully dropped in first drop zone
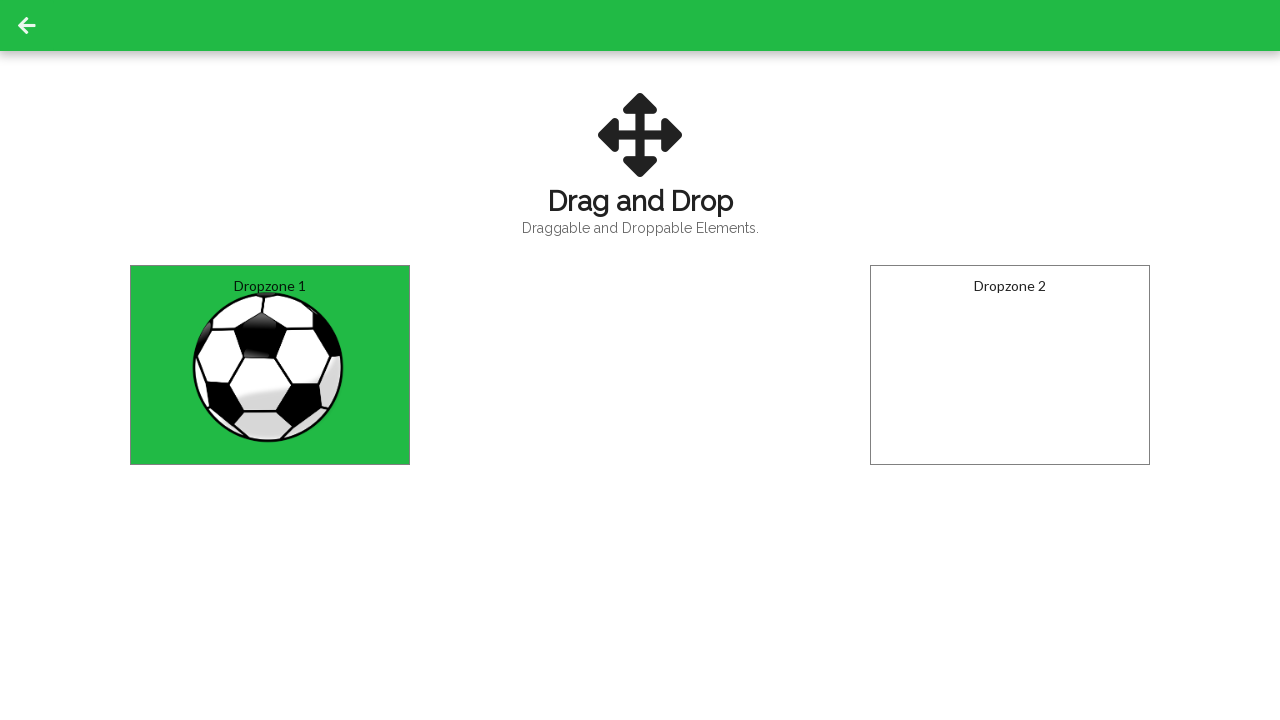

Located the second drop zone
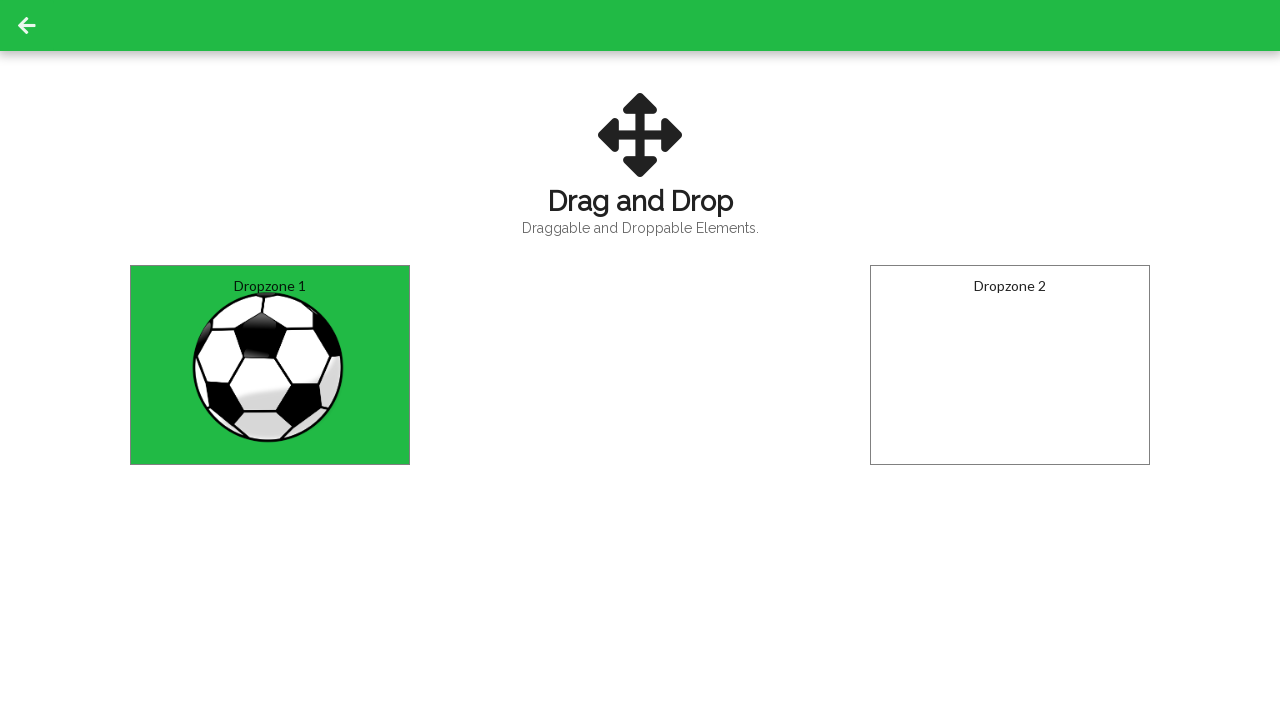

Dragged football element to second drop zone at (1010, 365)
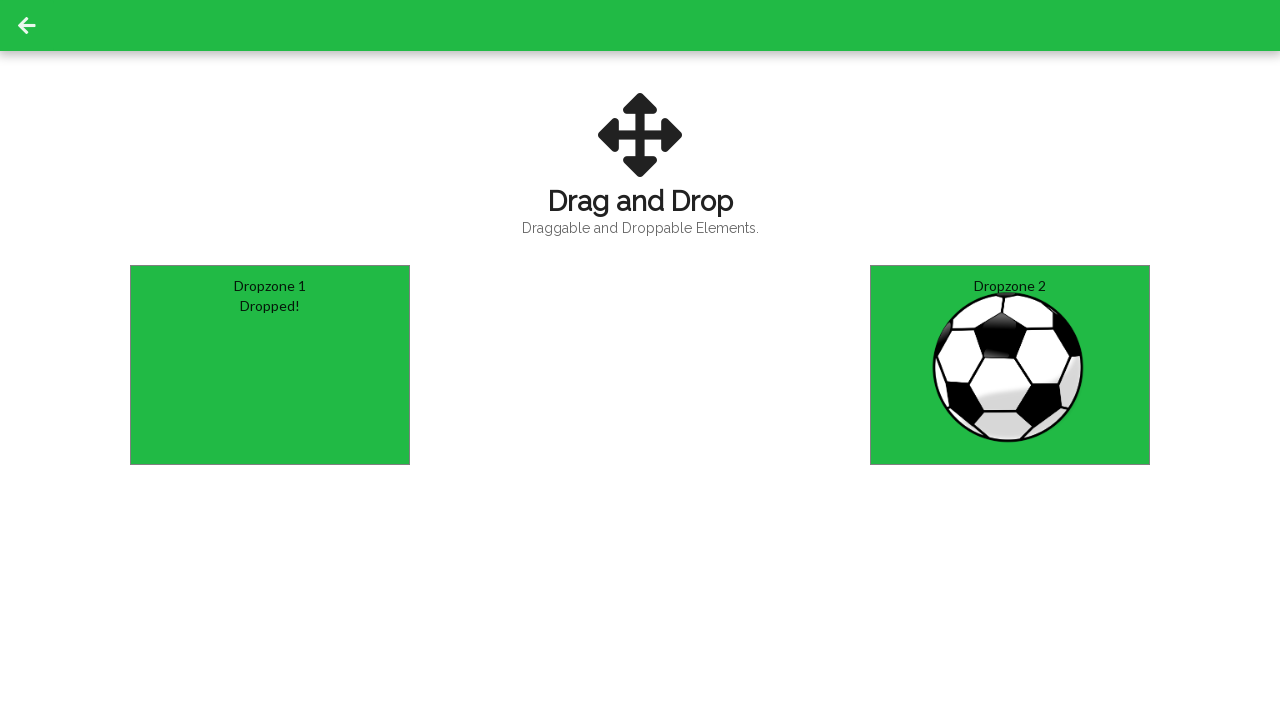

Verified football was successfully dropped in second drop zone
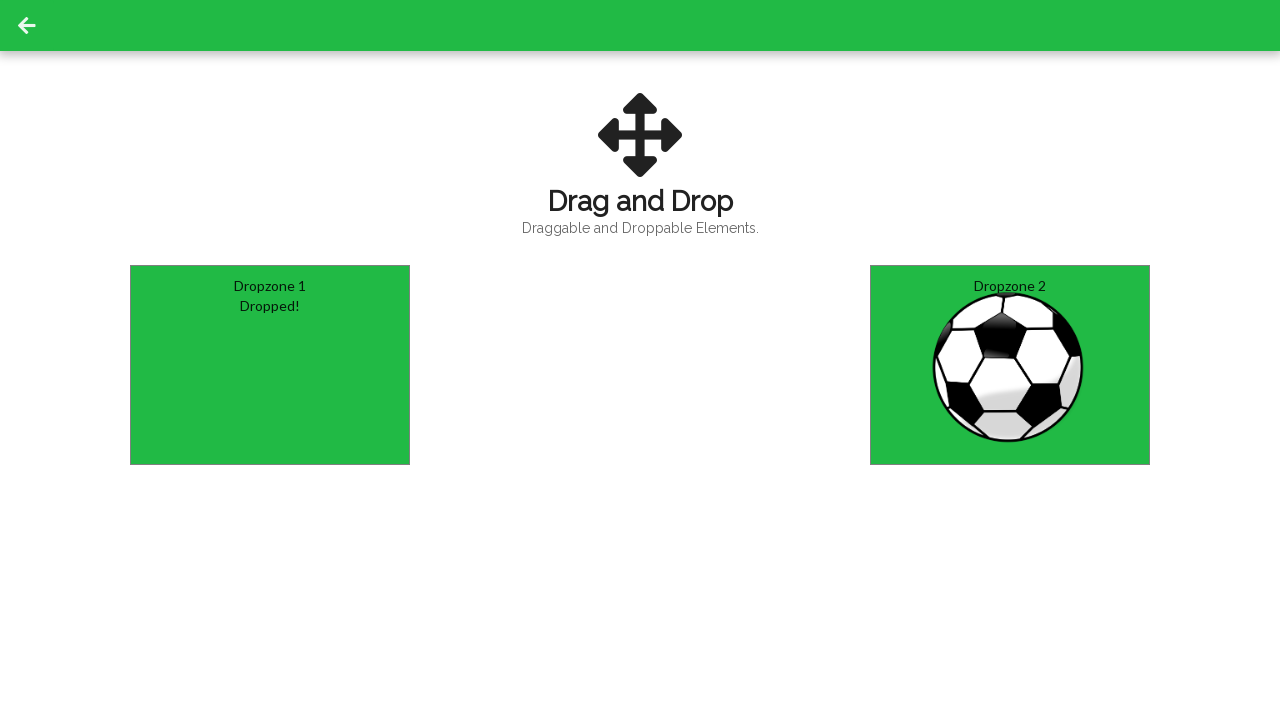

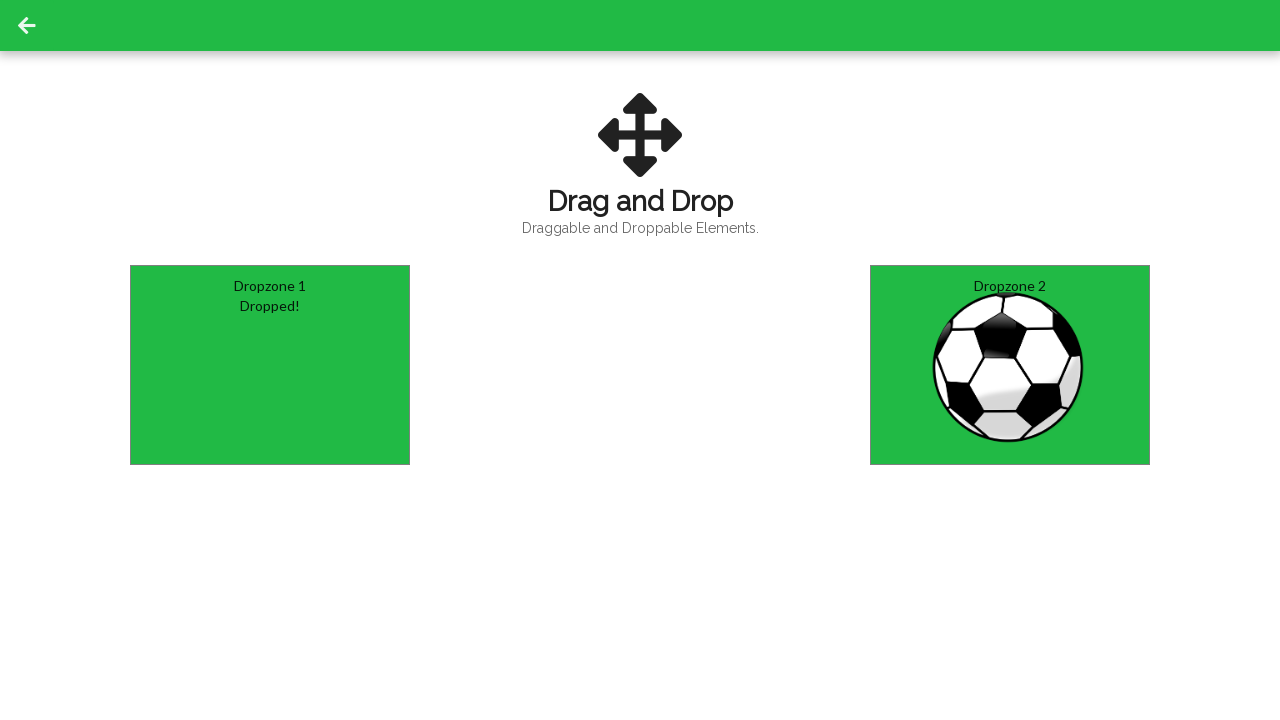